Tests jQuery UI accordion functionality by clicking on different panels and verifying they expand with different heights

Starting URL: http://jqueryui.com/accordion/#no-auto-height

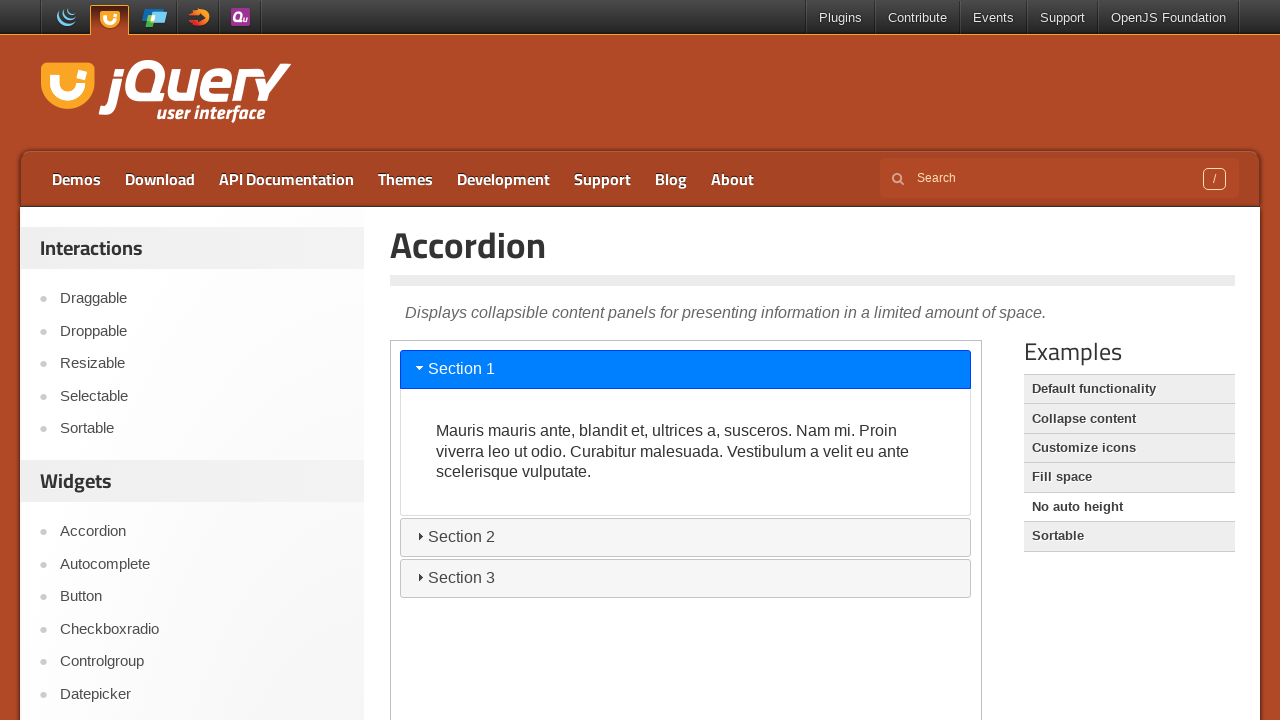

Waited for iframe to load
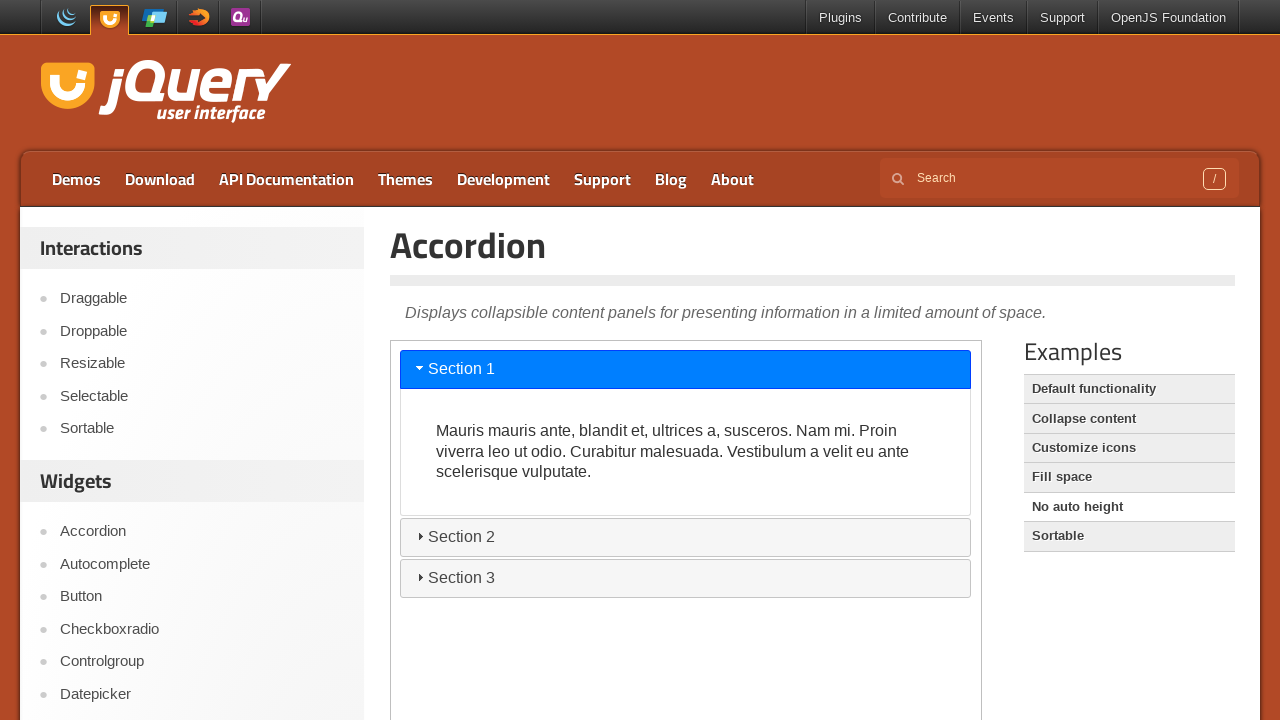

Located iframe element
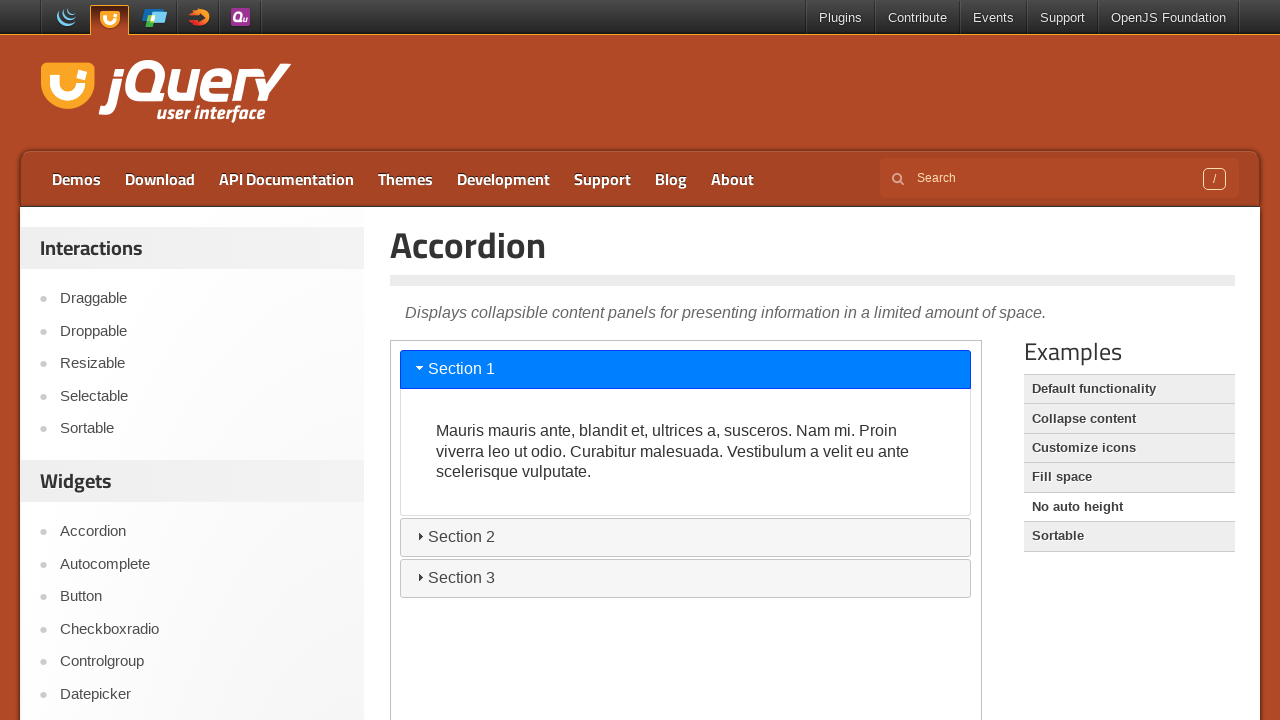

Located first accordion panel
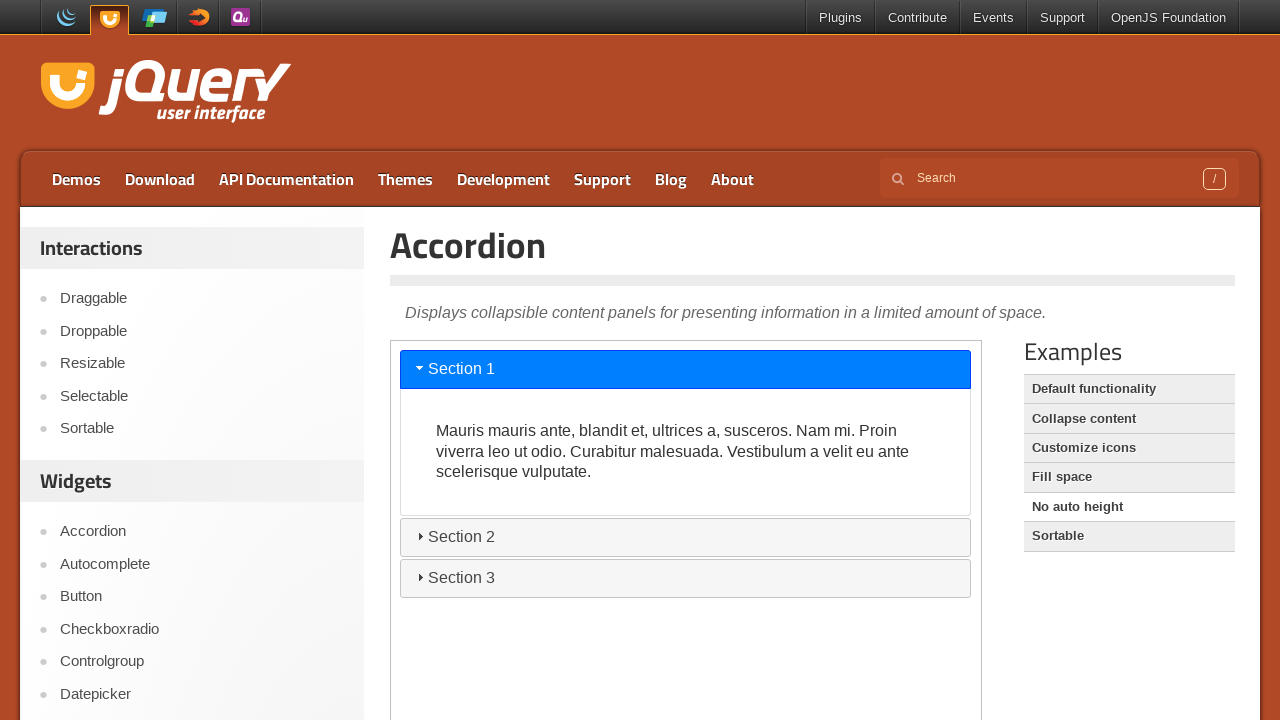

Retrieved bounding box of first panel
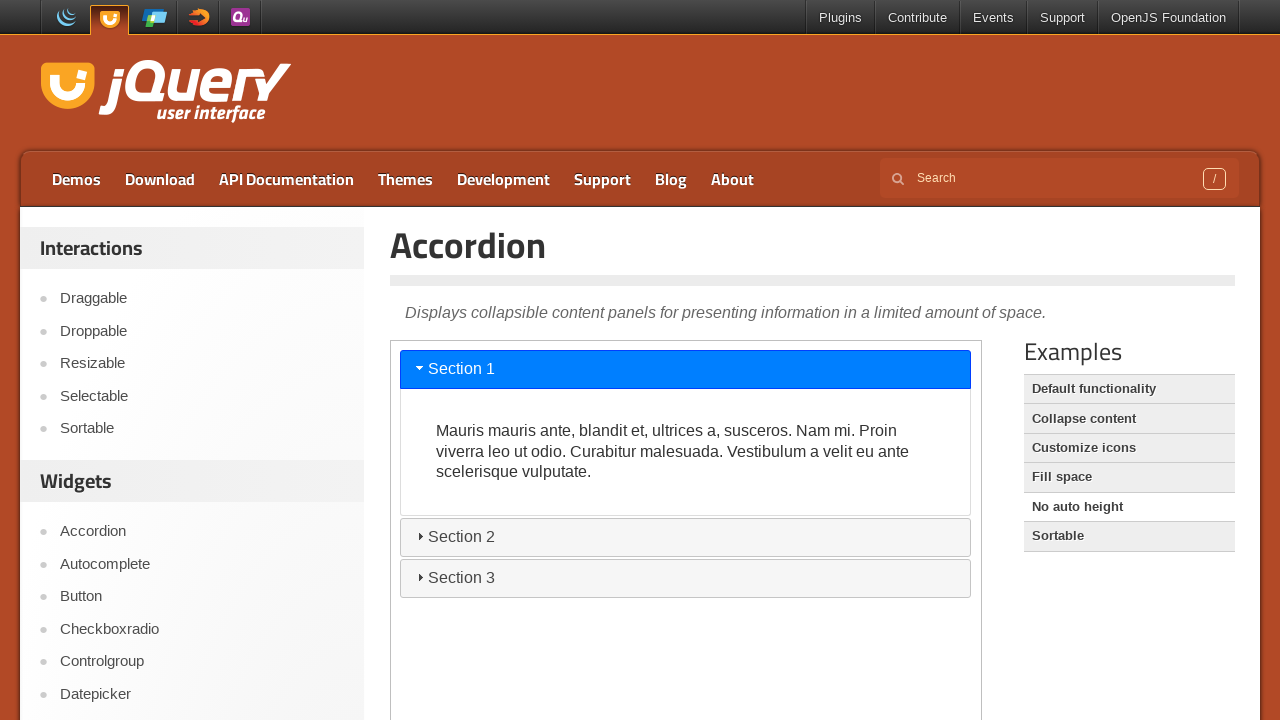

Clicked second accordion panel header at (686, 537) on iframe >> nth=0 >> internal:control=enter-frame >> #ui-id-3
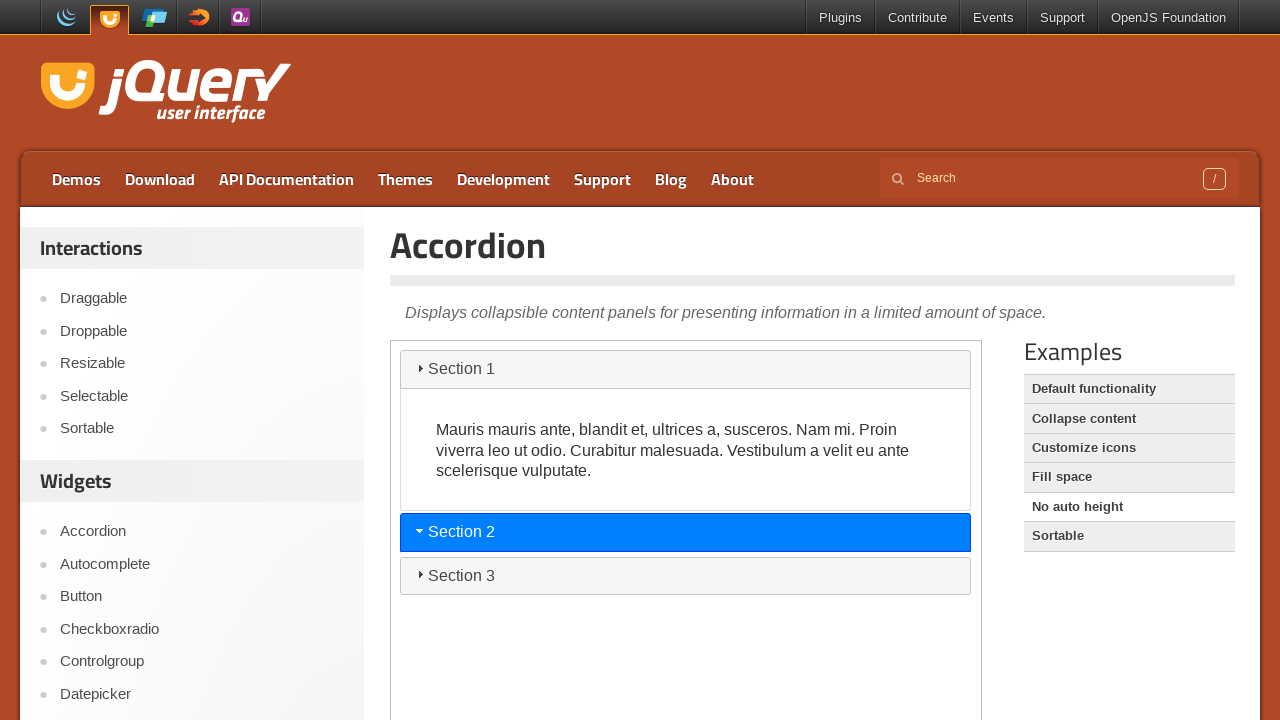

Located second accordion panel
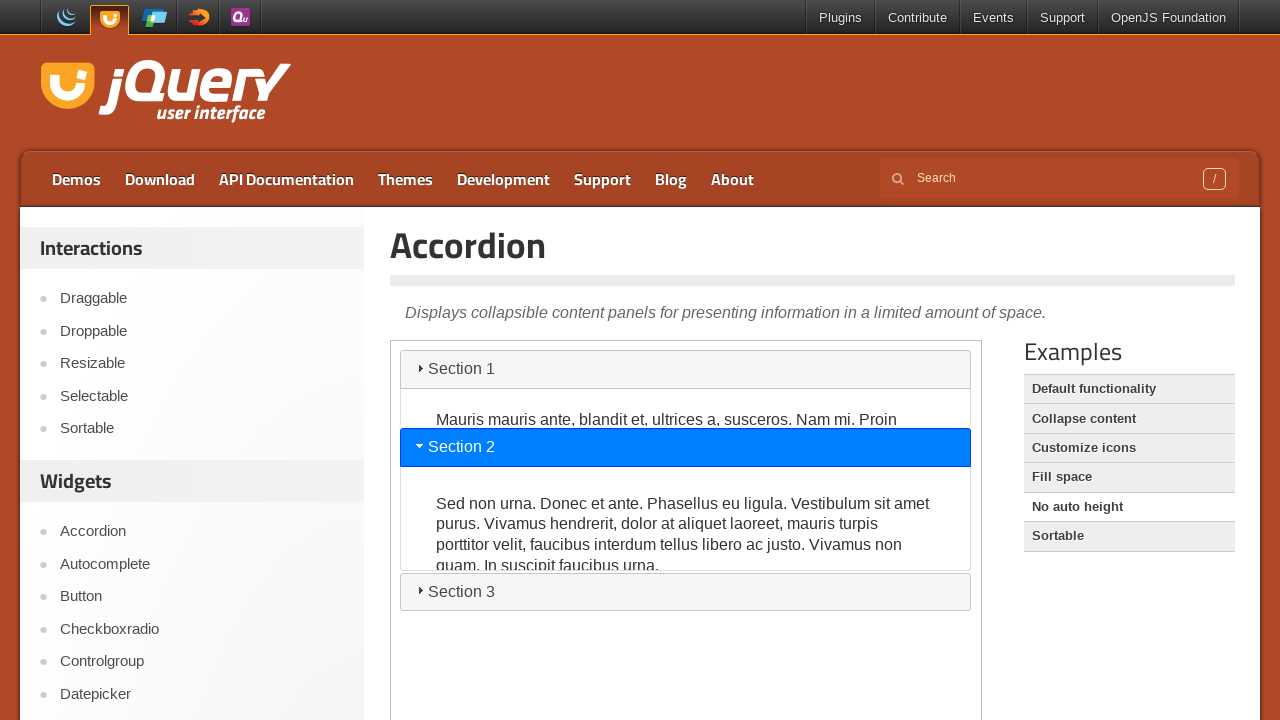

Waited for accordion animation to complete
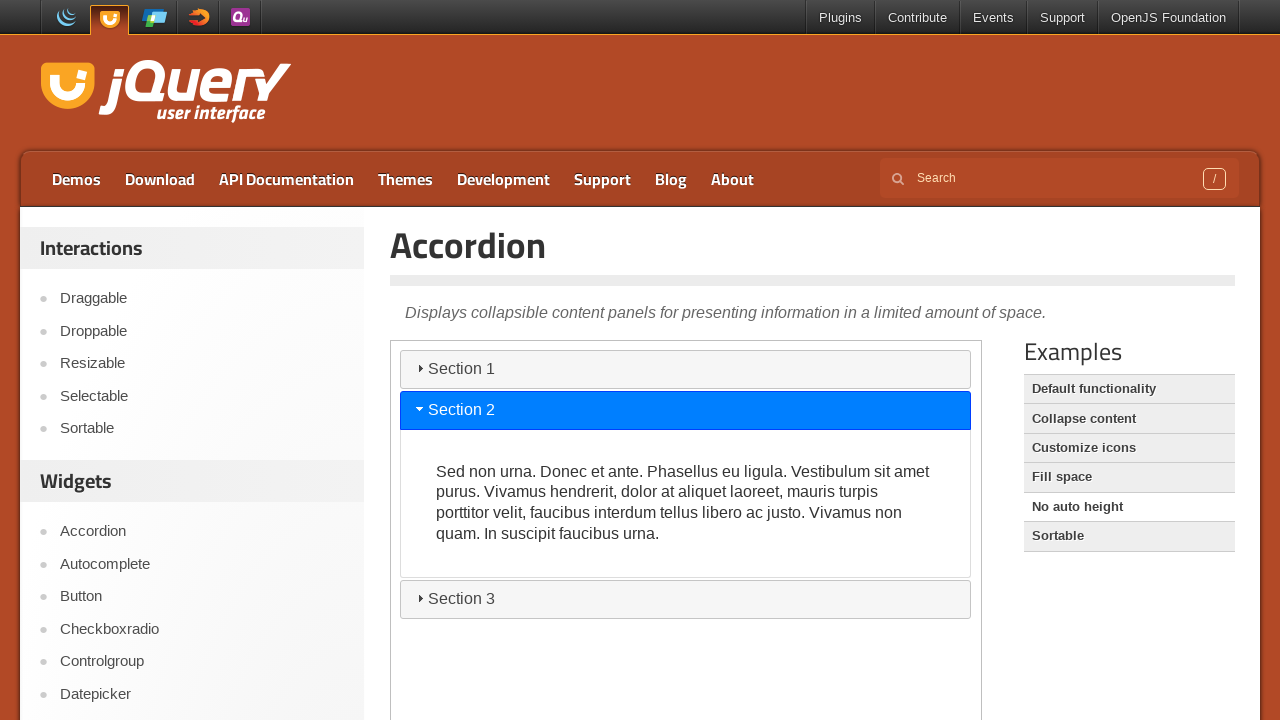

Retrieved bounding box of second panel
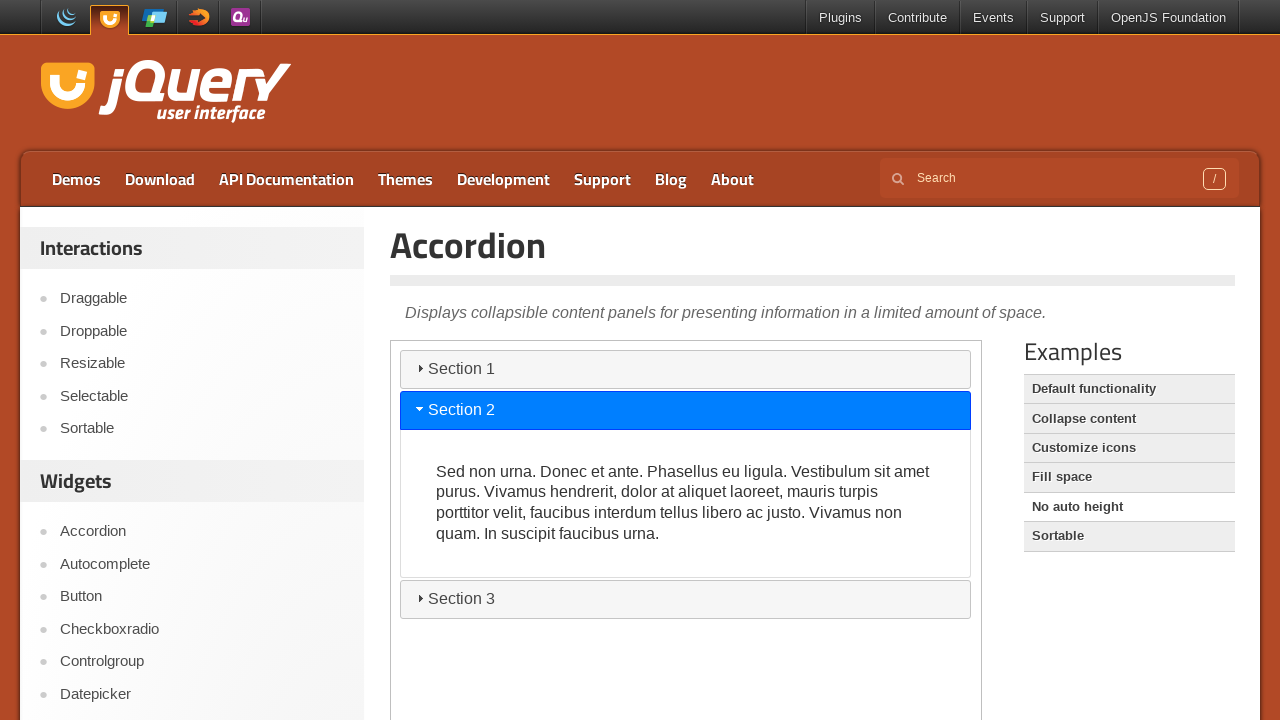

Clicked third accordion panel header at (686, 599) on iframe >> nth=0 >> internal:control=enter-frame >> #ui-id-5
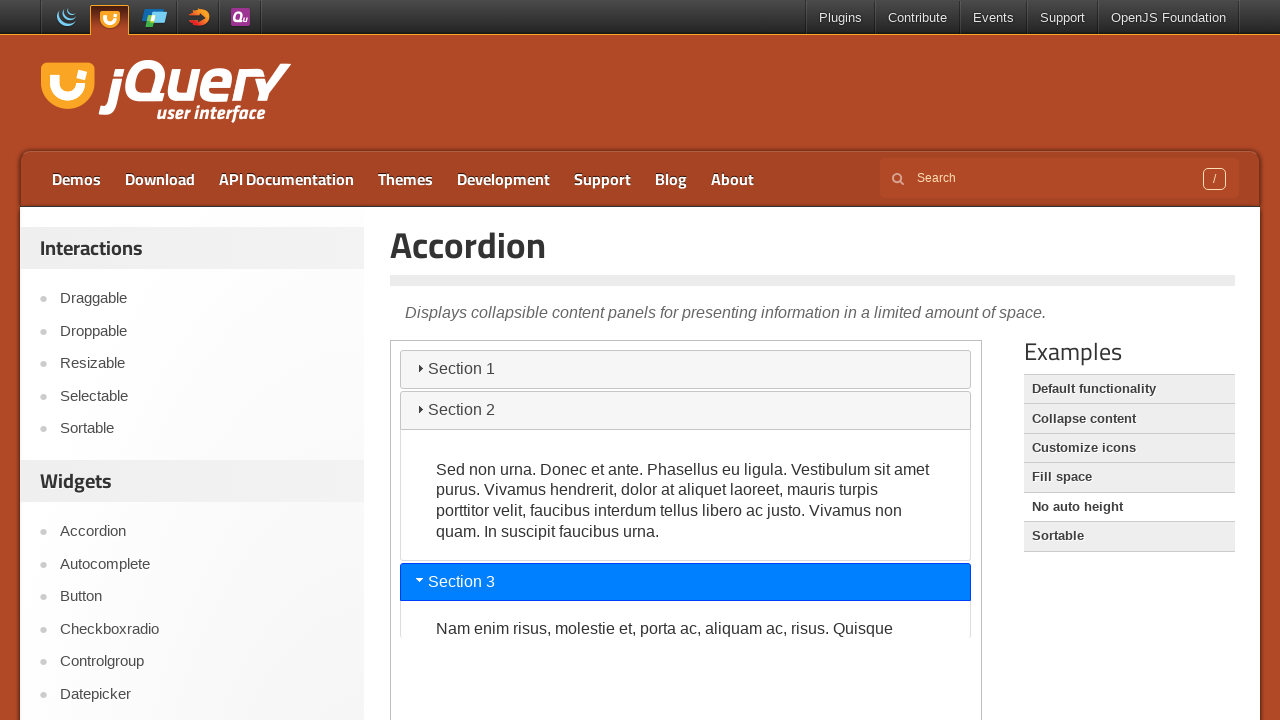

Located third accordion panel
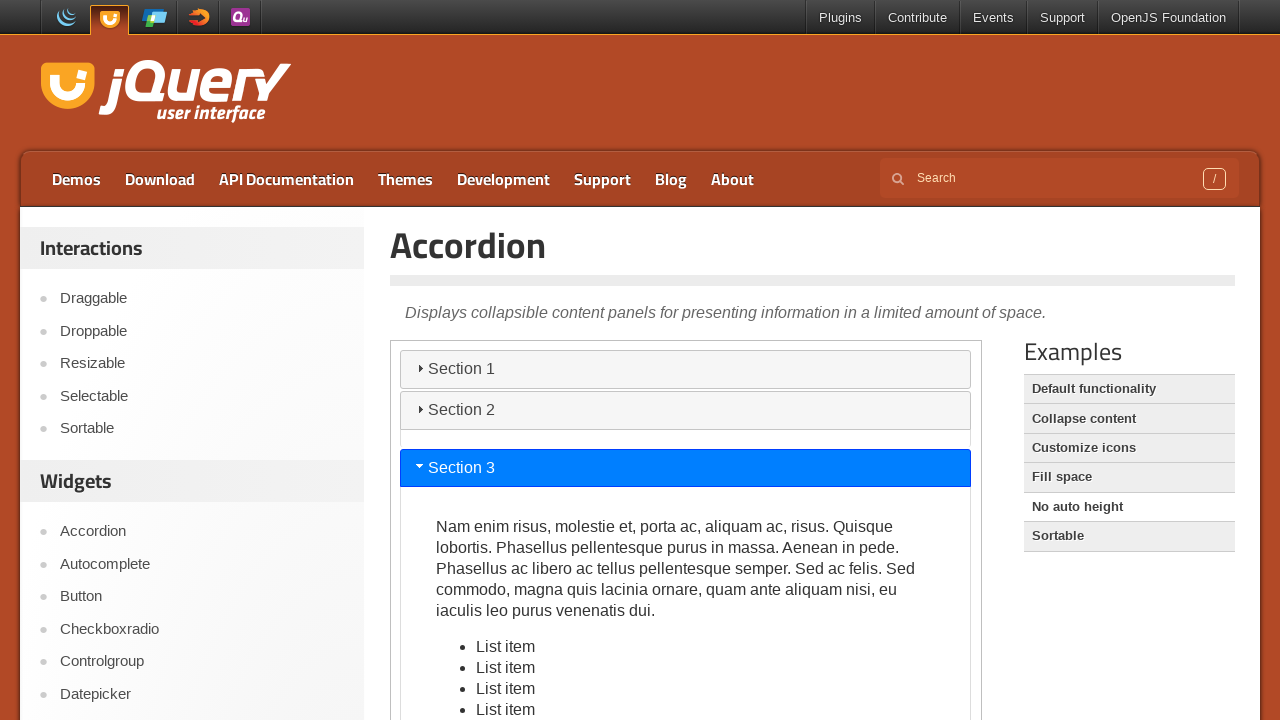

Waited for accordion animation to complete
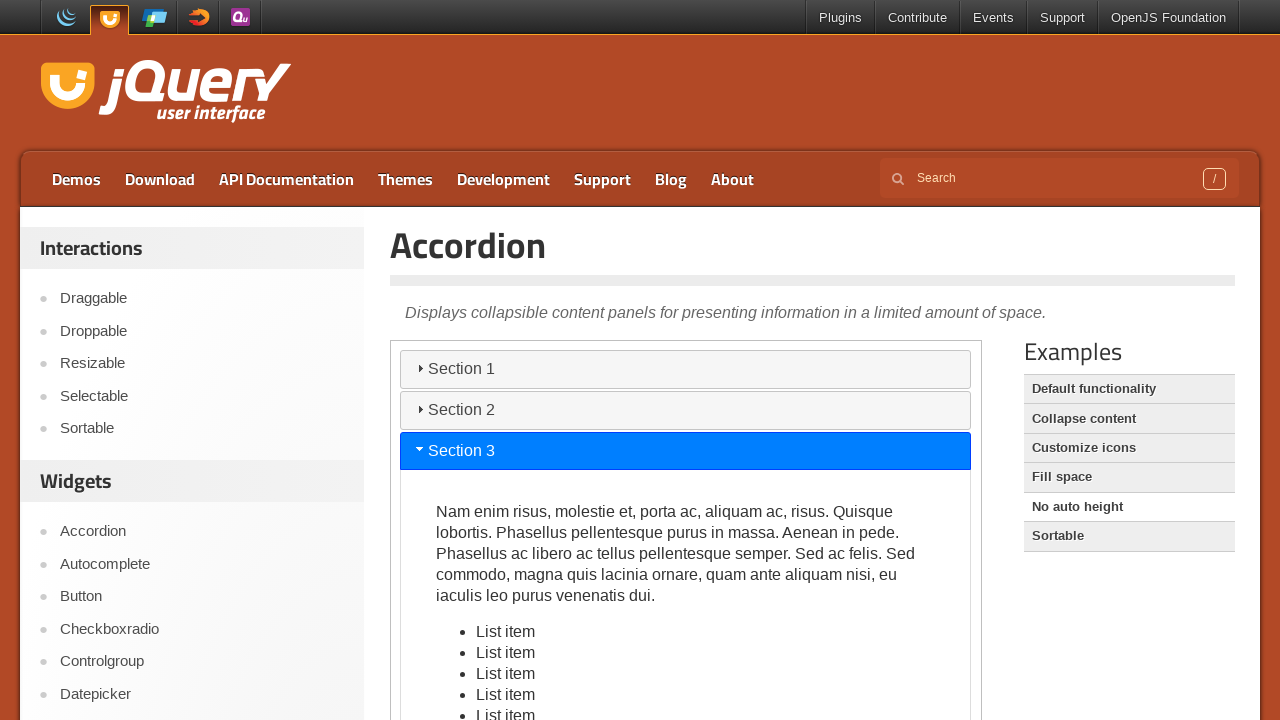

Retrieved bounding box of third panel
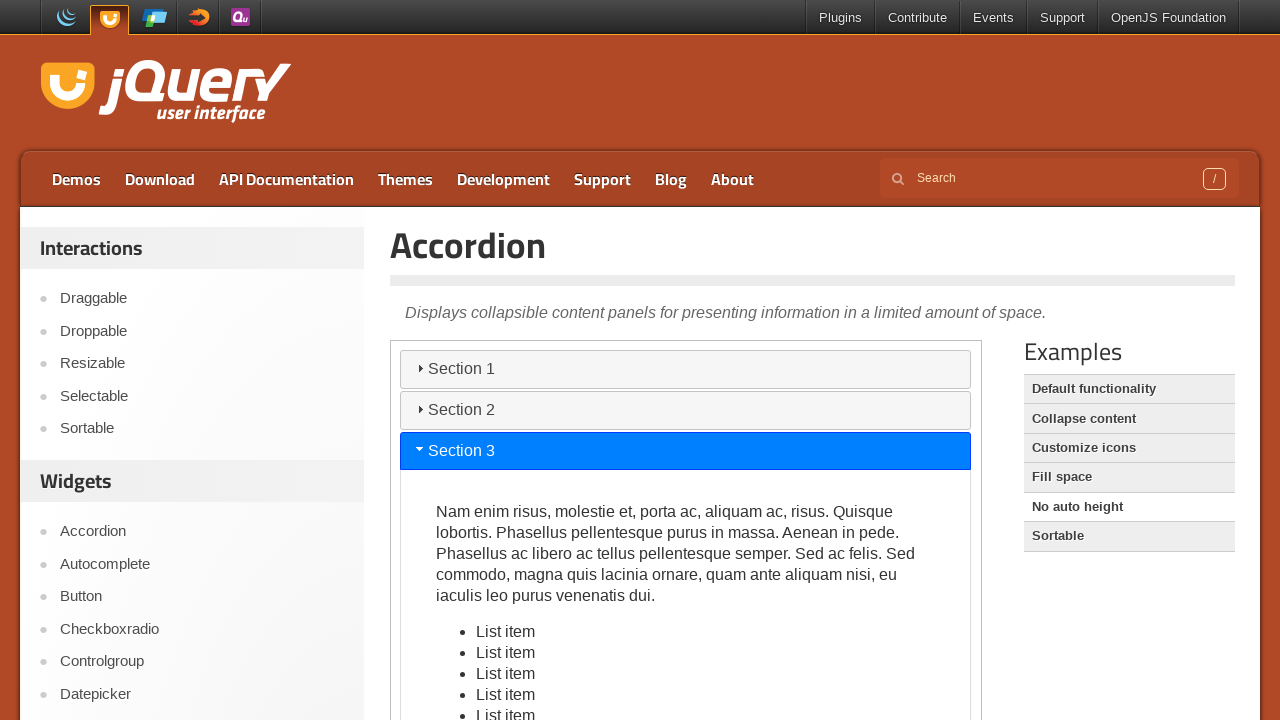

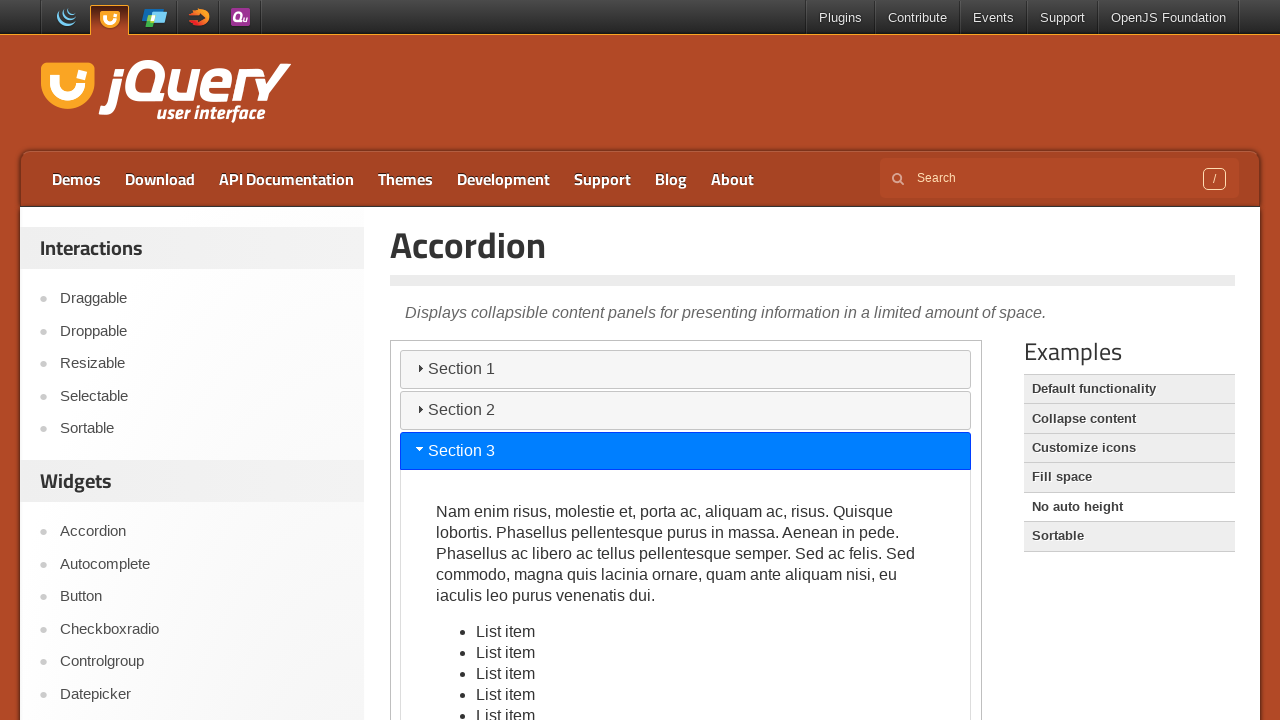